Tests window popup handling by clicking buttons that open Instagram and Facebook popups, iterating through all opened windows to get their titles, closing them, and then clicking the Instagram button again.

Starting URL: https://syntaxprojects.com/window-popup-modal-demo.php

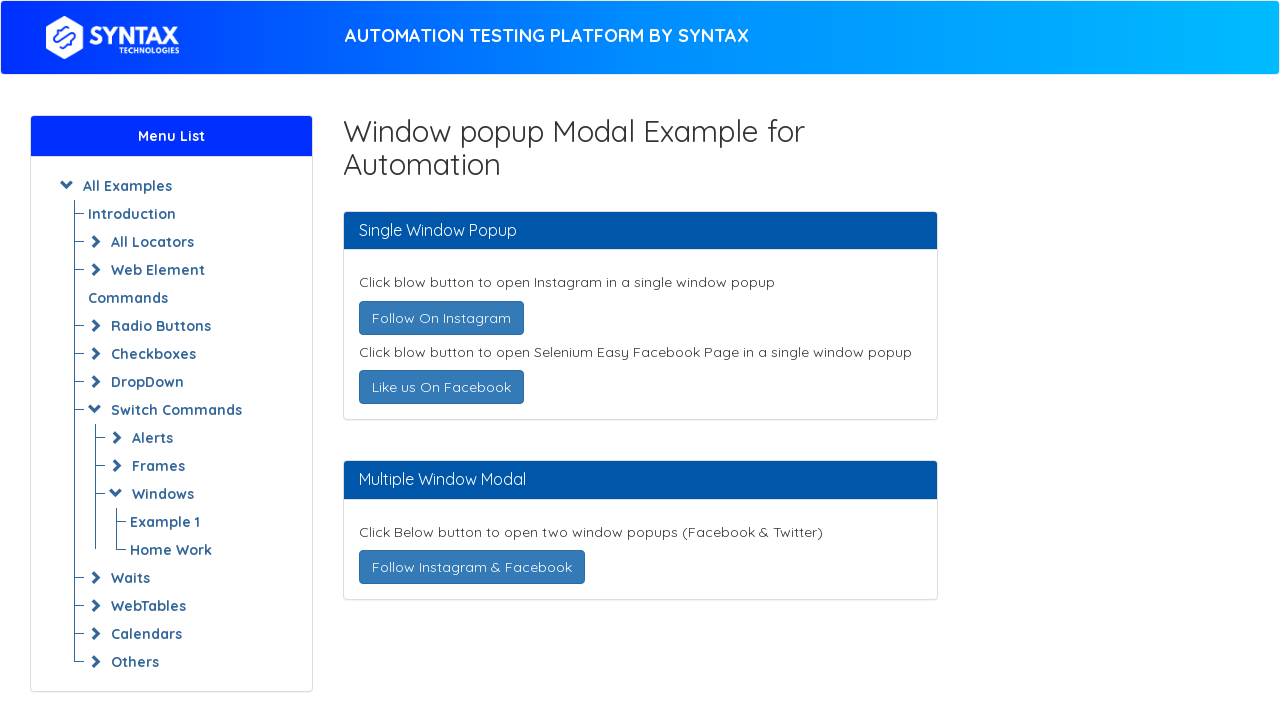

Clicked 'Follow On Instagram' button to open Instagram popup at (441, 318) on text=Follow On Instagram
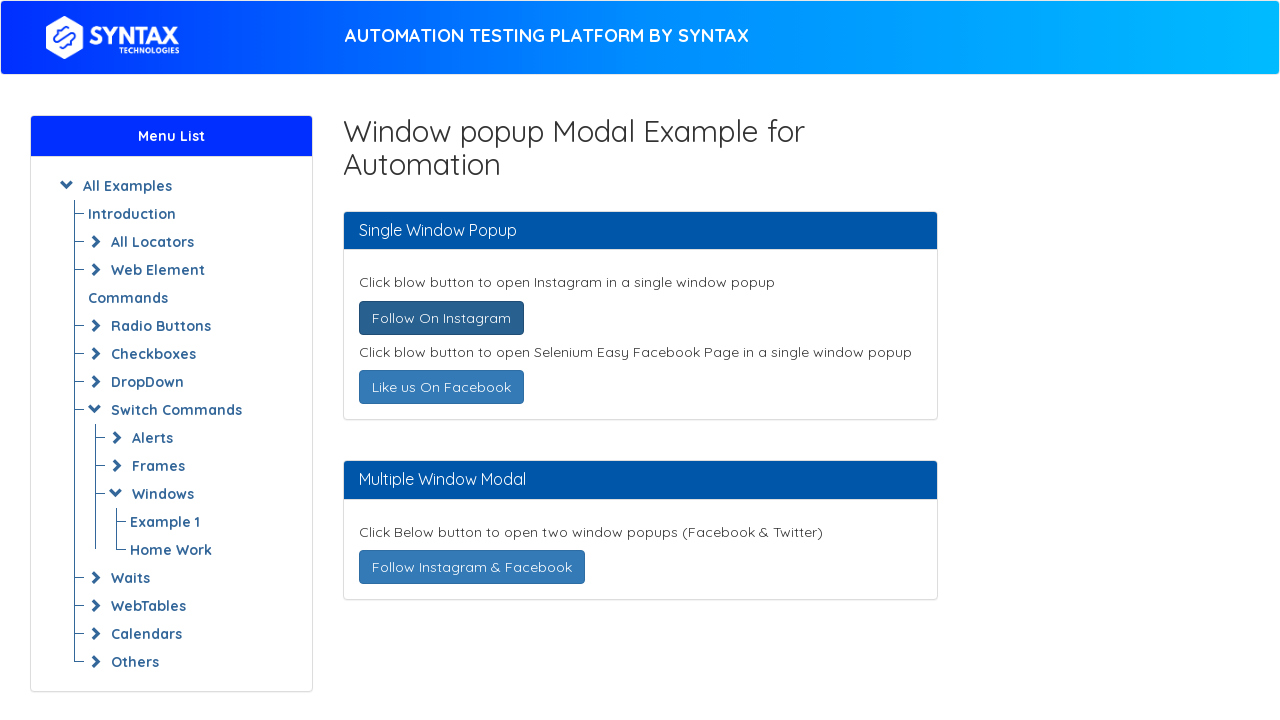

Clicked 'Like us On Facebook' button to open Facebook popup at (441, 387) on text=Like us On Facebook
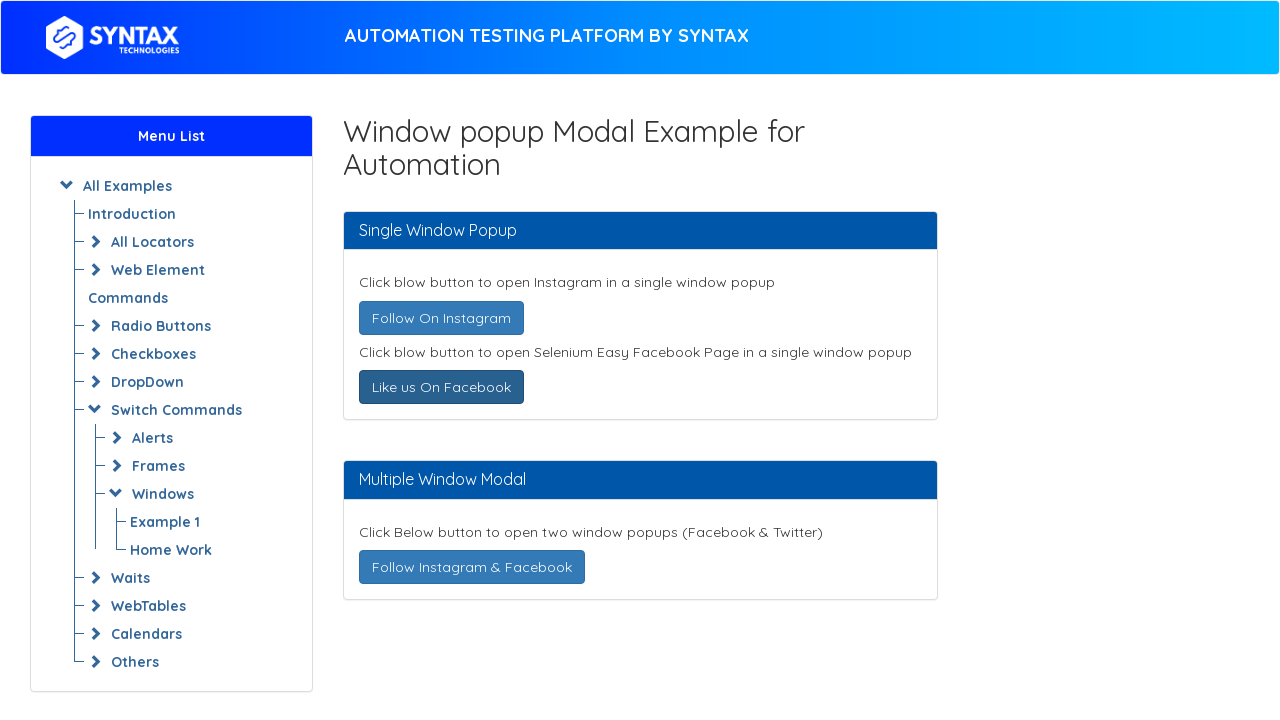

Clicked 'Follow Instagram & Facebook' button to open both popups at (472, 567) on text=Follow Instagram & Facebook
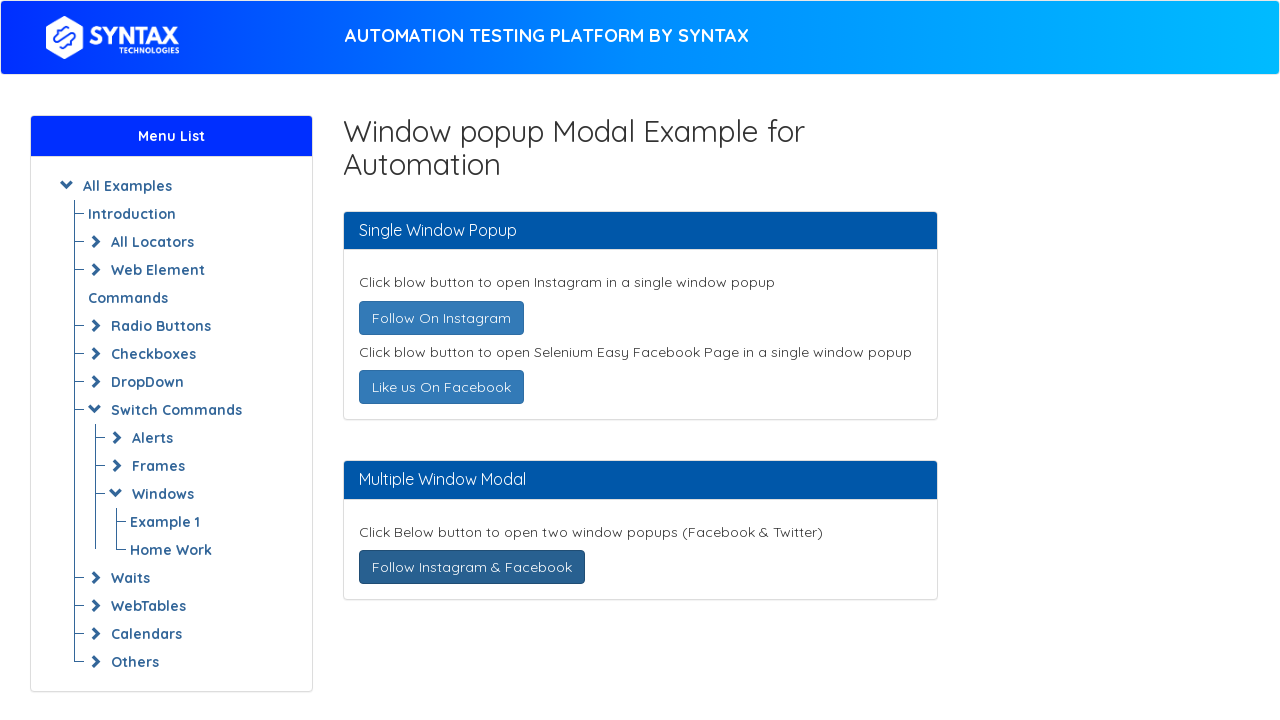

Waited for all popup windows to open
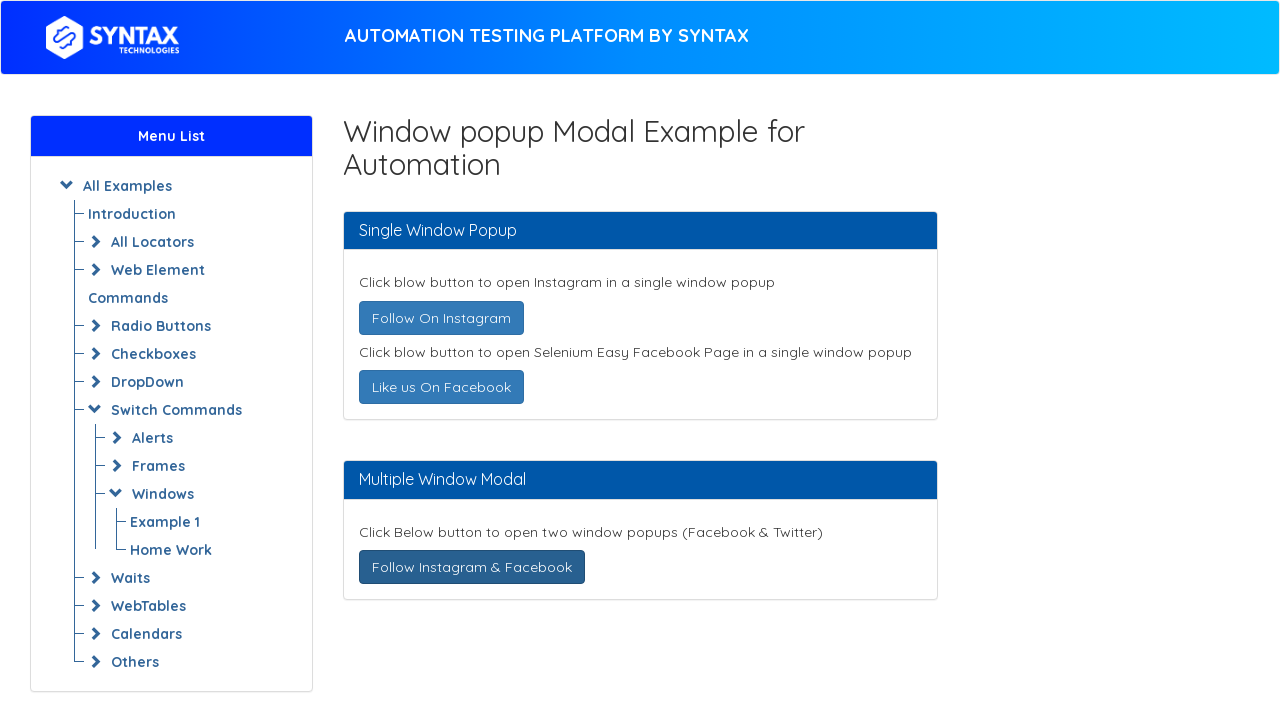

Retrieved all open pages/windows - total count: 4
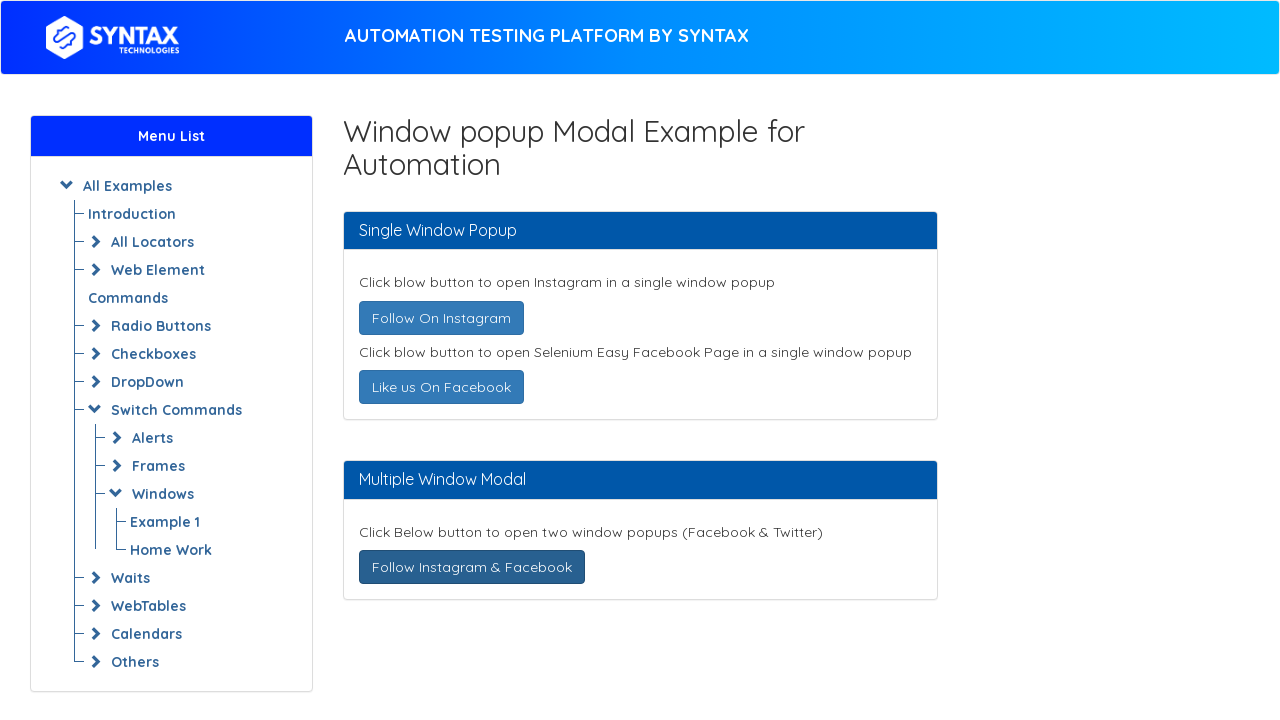

Closed popup window with title: ''
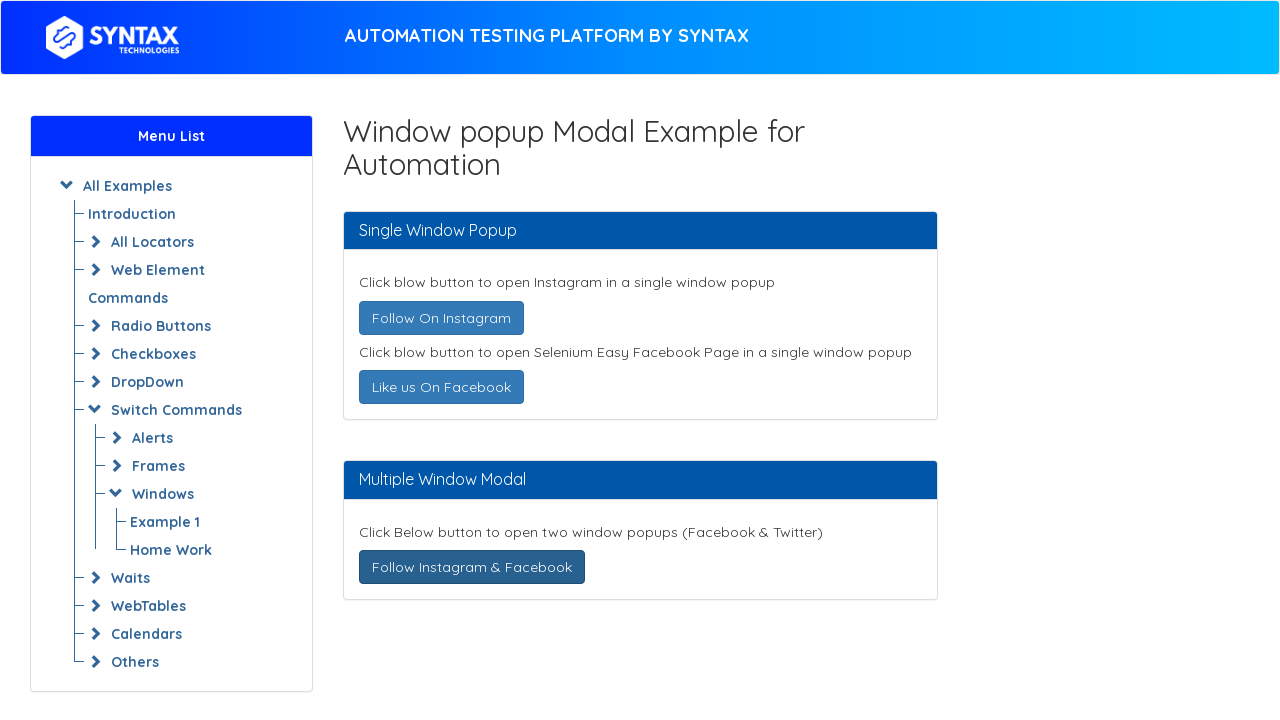

Closed popup window with title: ''
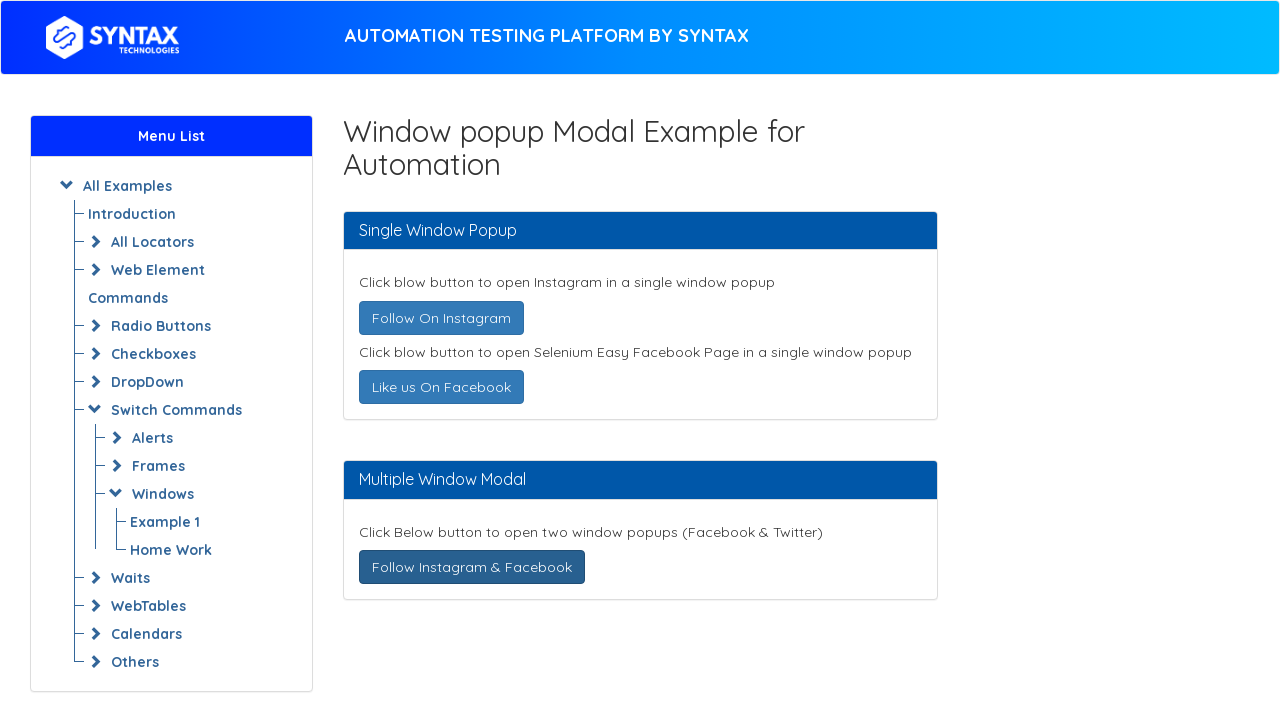

Closed popup window with title: ''
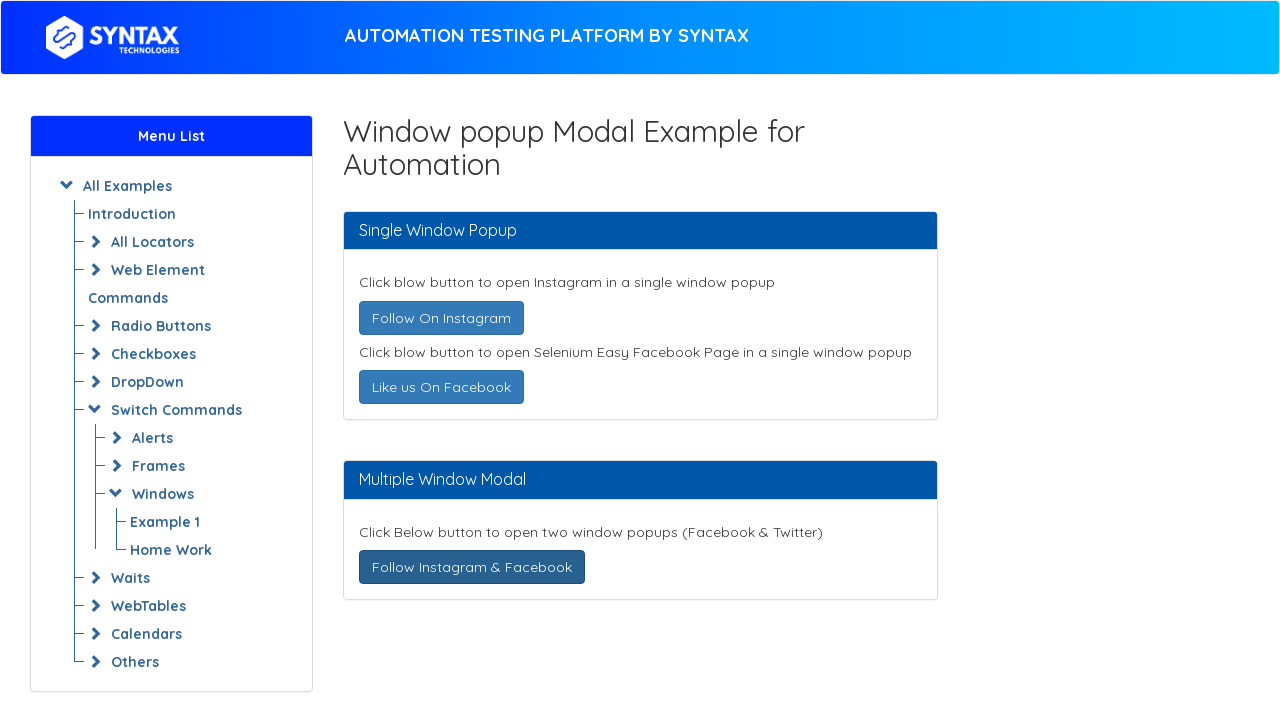

Brought main page window to front
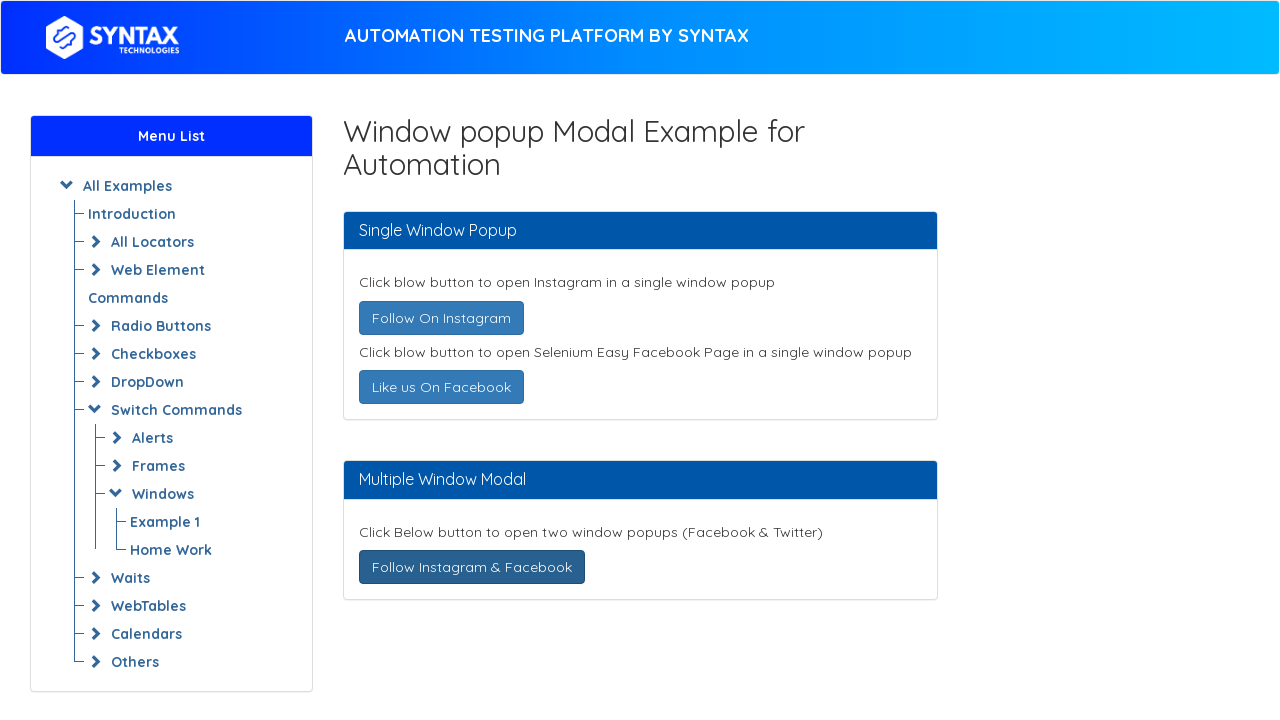

Clicked 'Follow On Instagram' button again to open Instagram popup at (441, 318) on text=Follow On Instagram
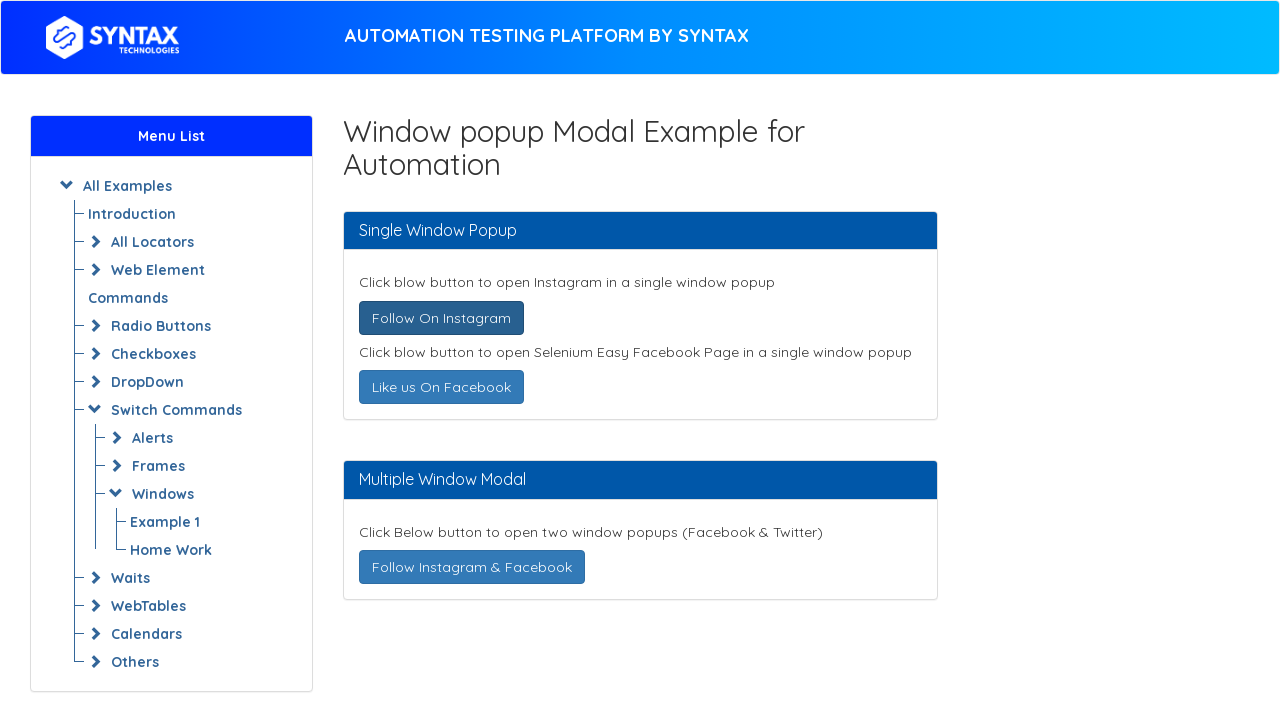

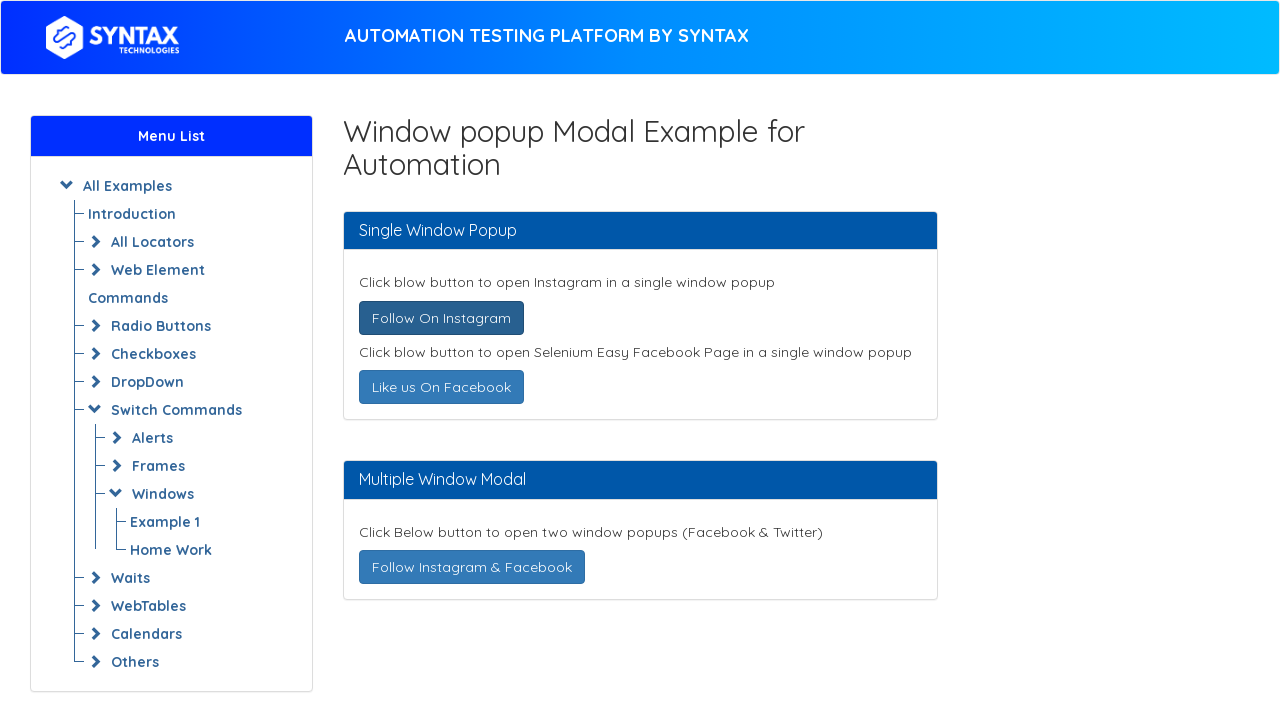